Tests Google Translate Ukrainian to Polish translation by entering Ukrainian text and verifying the Polish translation output

Starting URL: https://translate.google.com/?sl=uk&tl=pl&op=translate

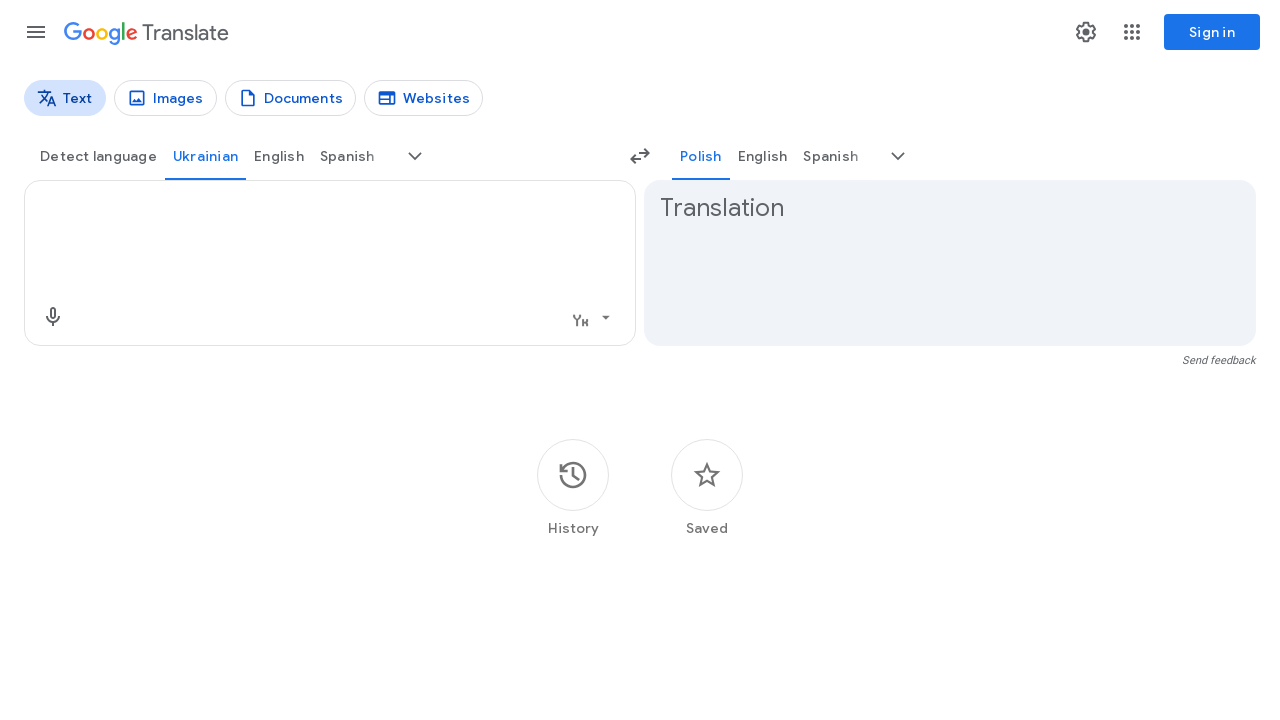

Filled translation input textarea with Ukrainian text 'Я люблю тестування' on textarea
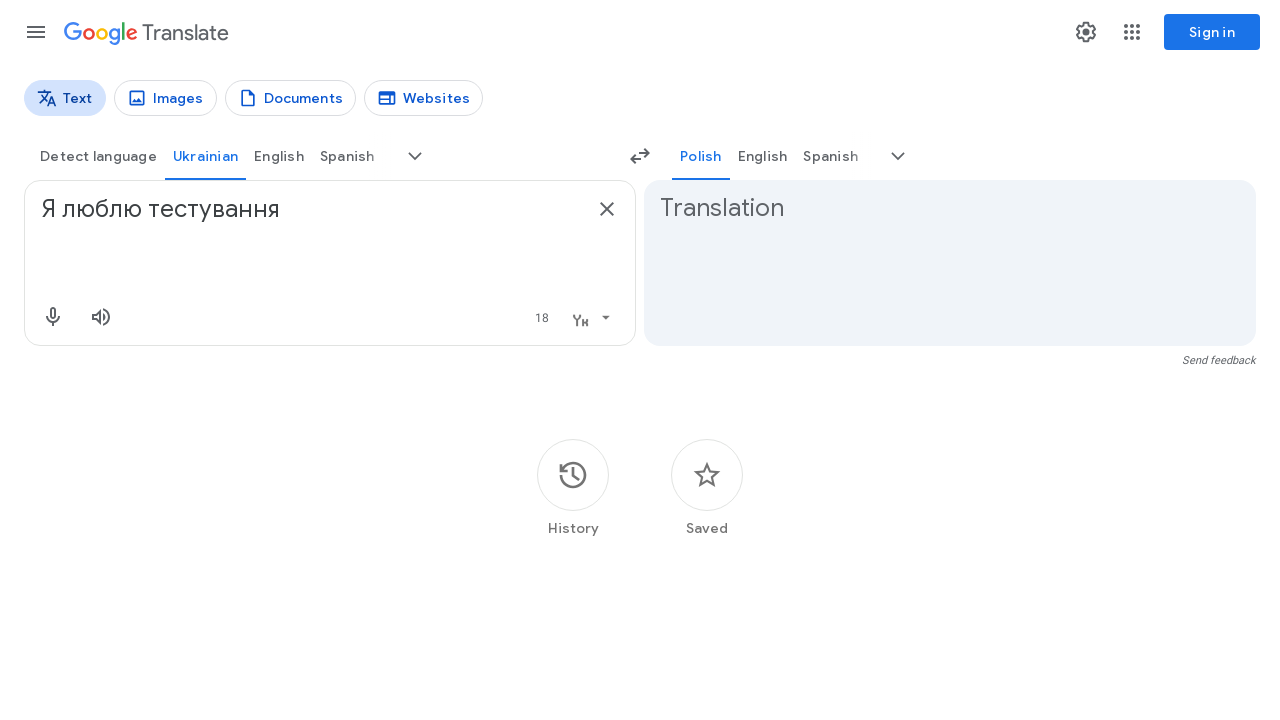

Pressed Enter to submit translation request on textarea
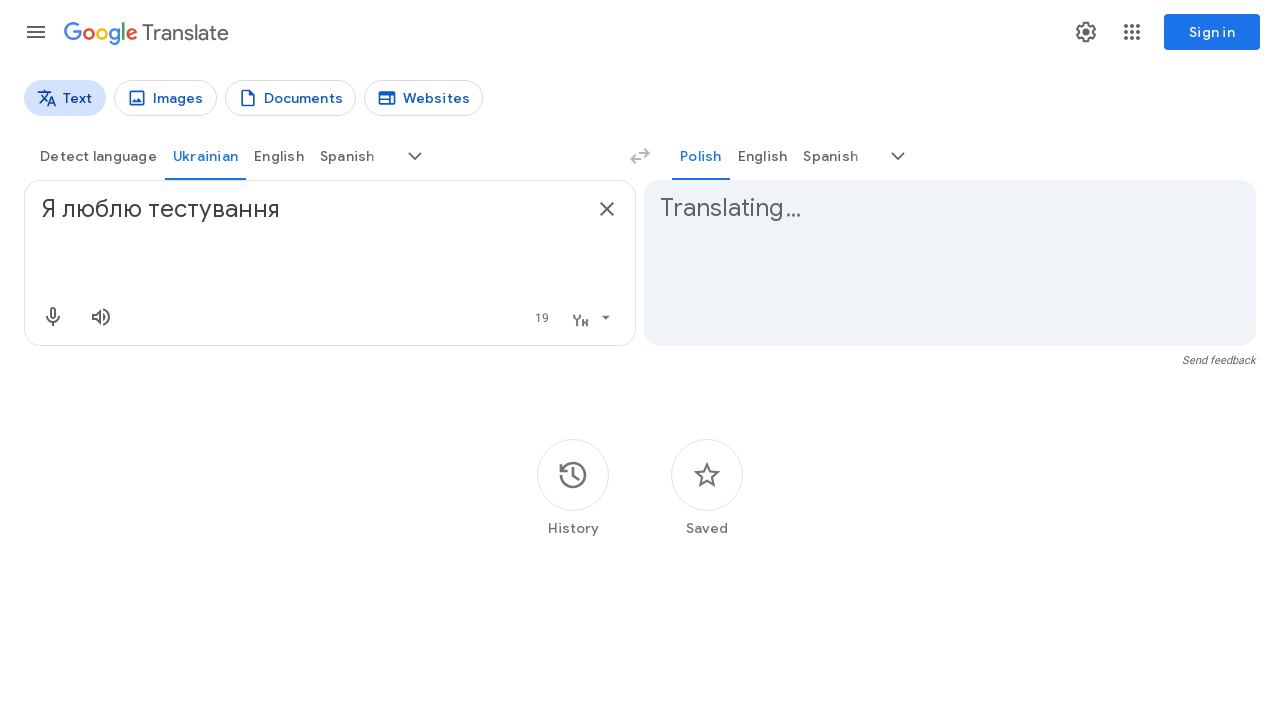

Polish translation output loaded and visible
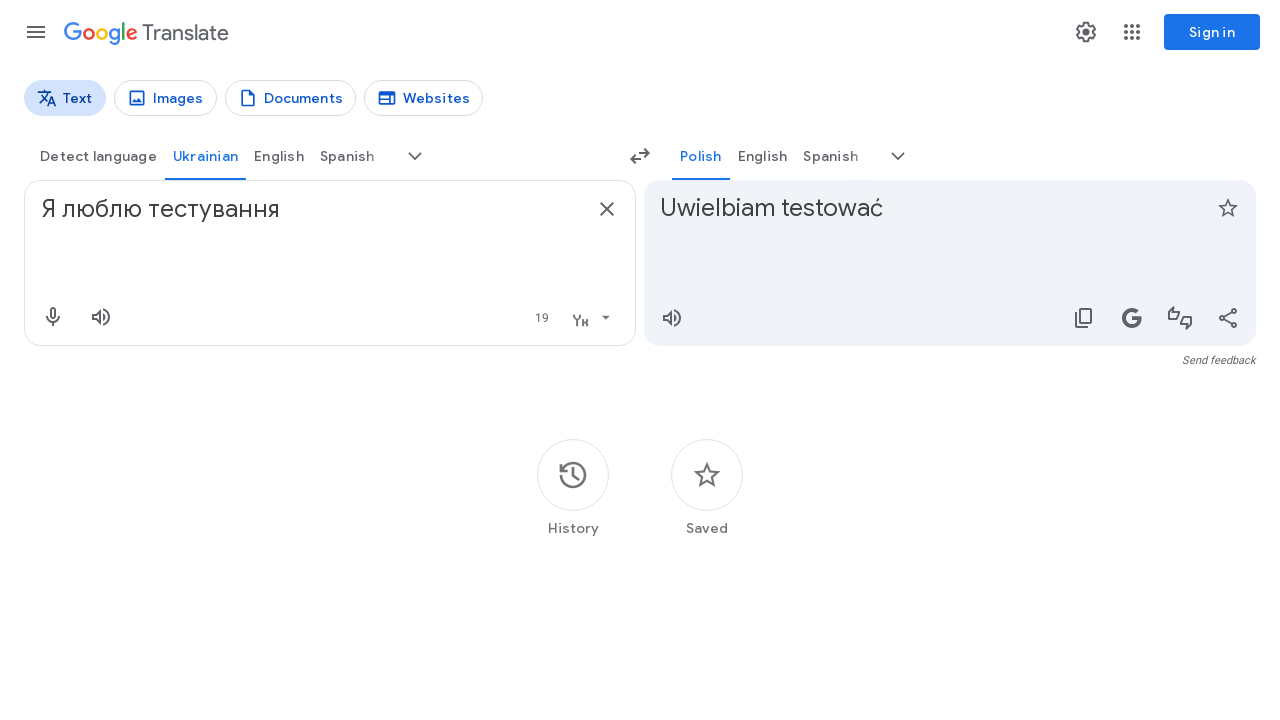

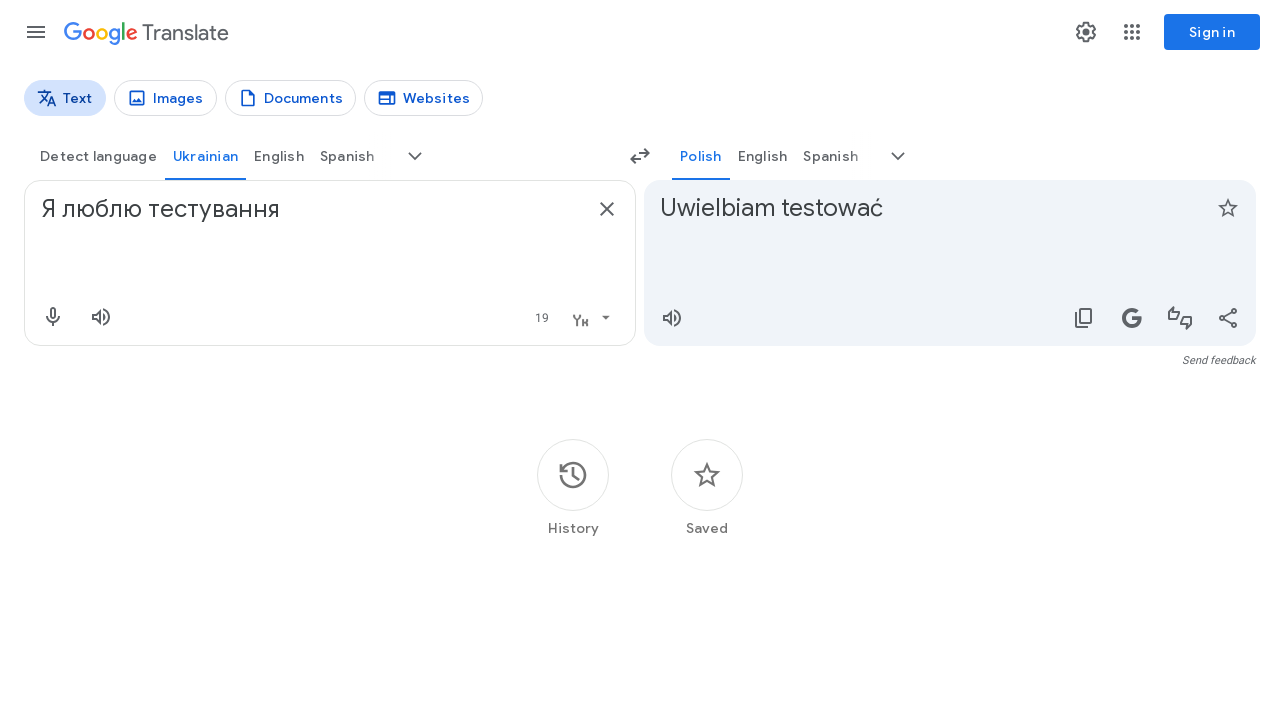